Navigates to training support website and clicks on the About Us link to verify navigation

Starting URL: https://v1.training-support.net

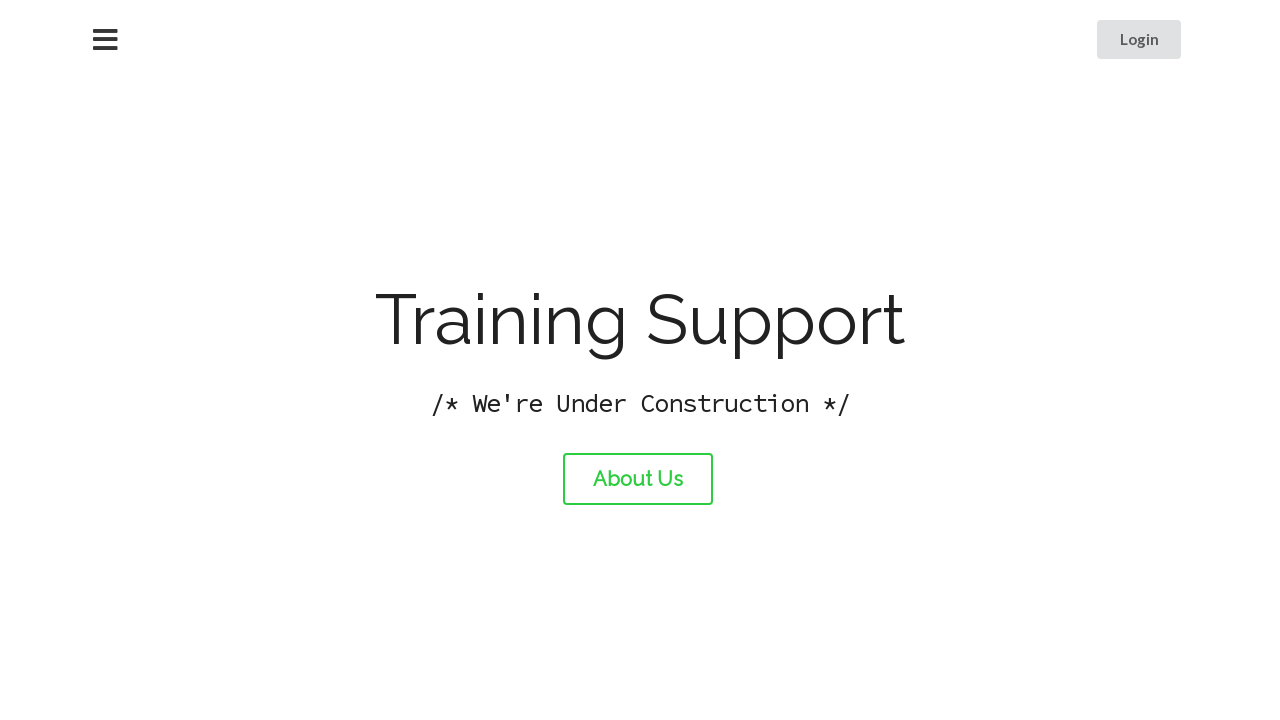

Navigated to training support website
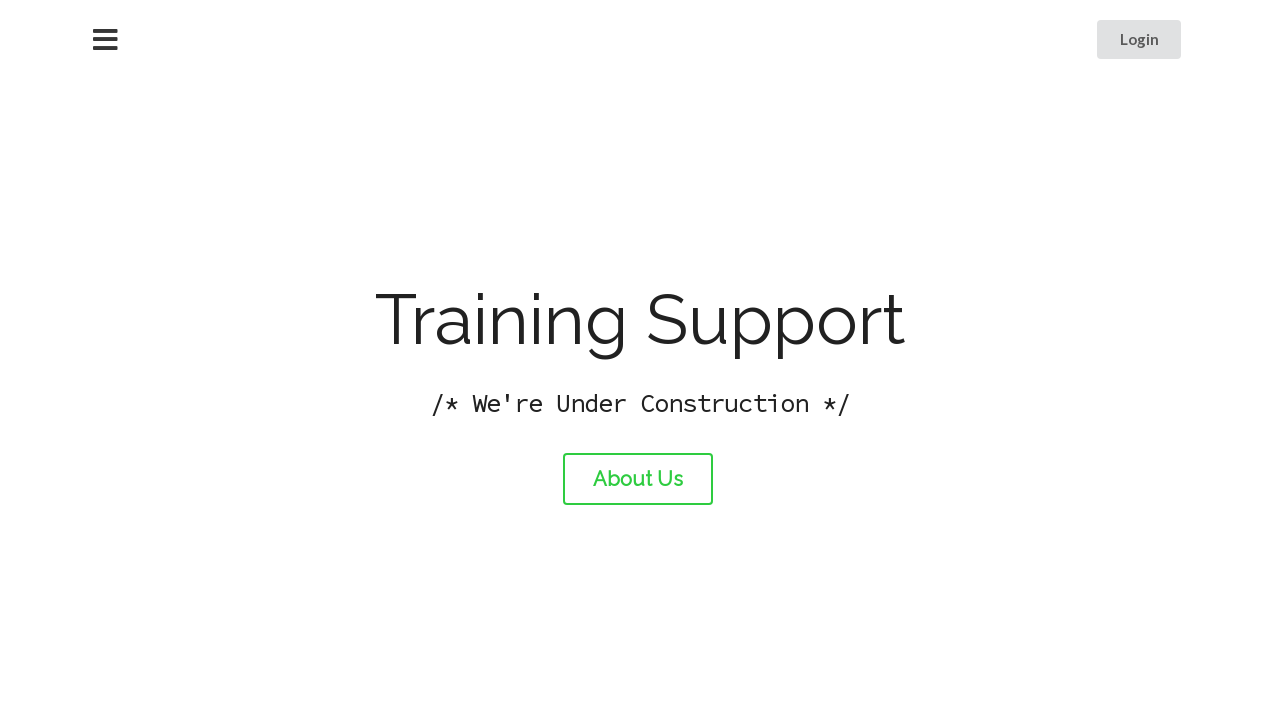

Clicked on the About Us link at (638, 479) on #about-link
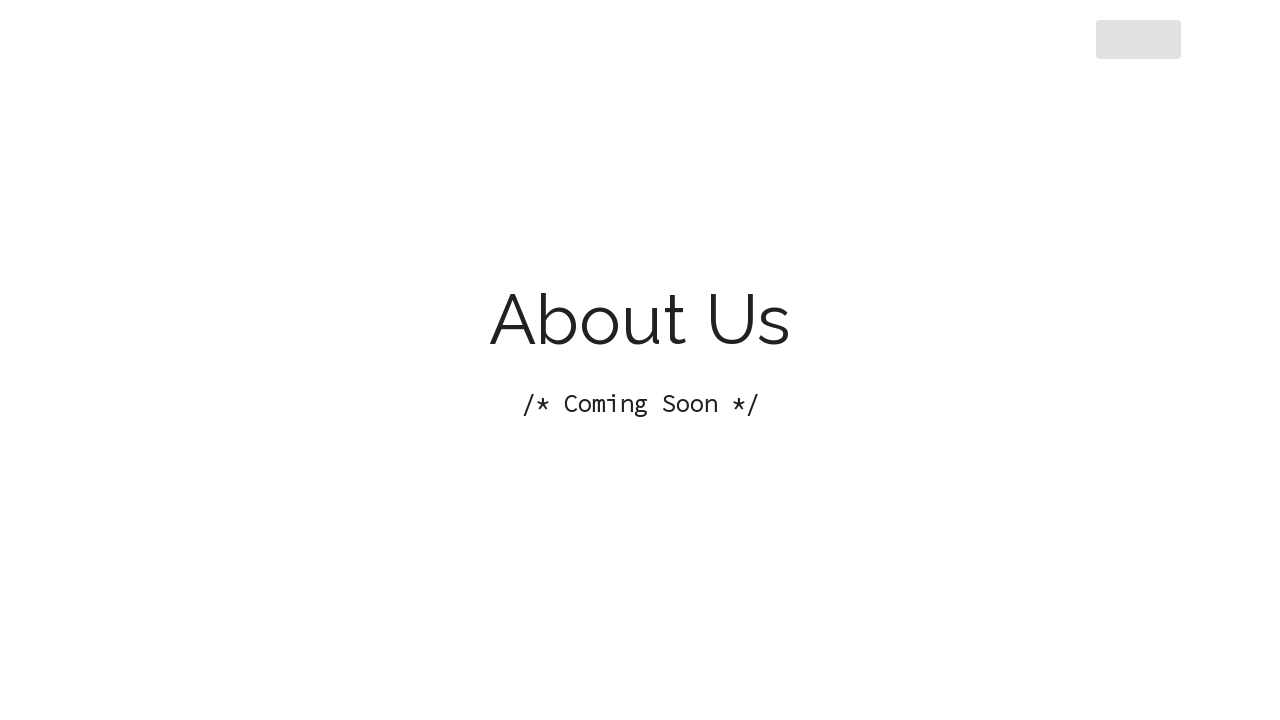

Navigation completed and page fully loaded
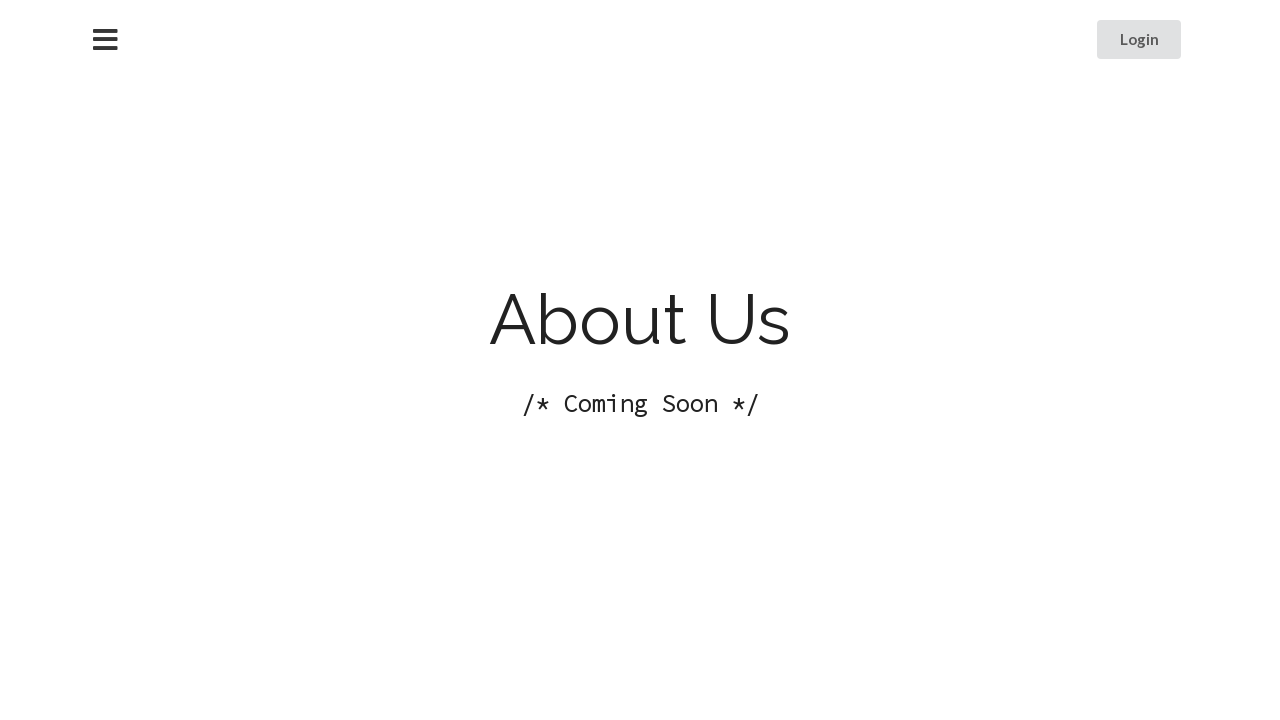

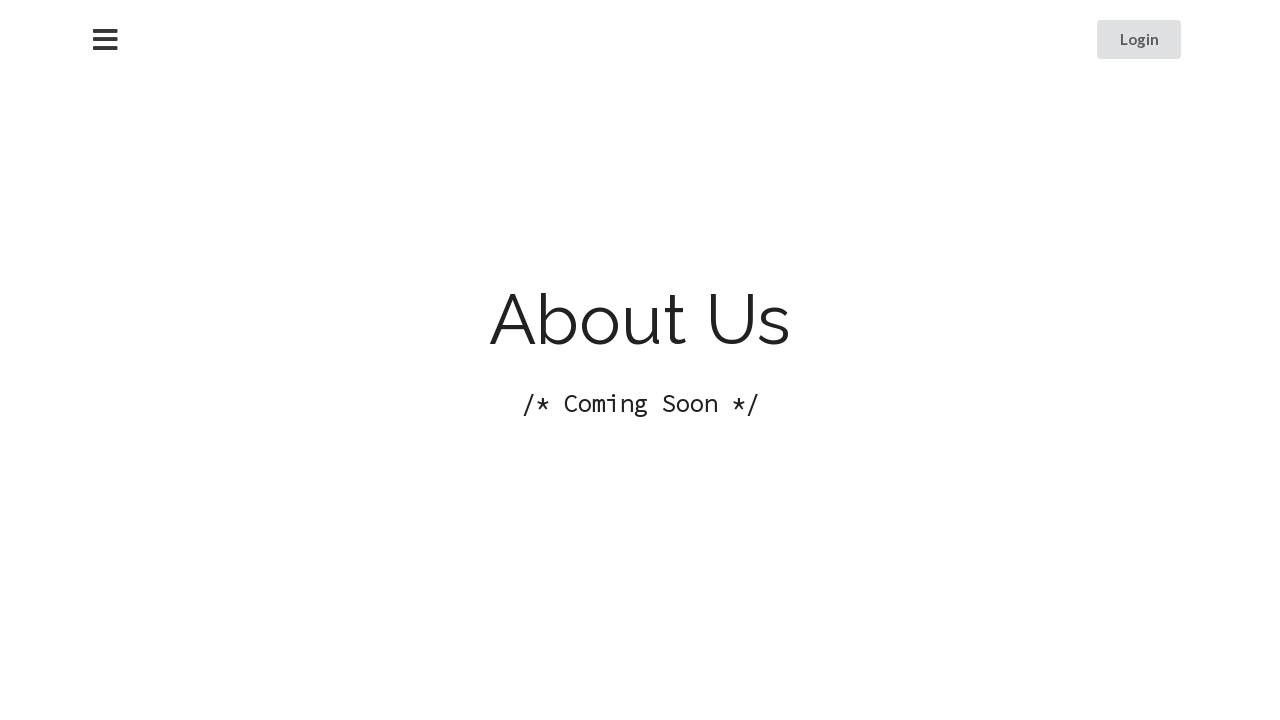